Tests basic page scrolling functionality by navigating to a website and scrolling down 200 pixels using JavaScript execution

Starting URL: https://automationtesting.co.uk

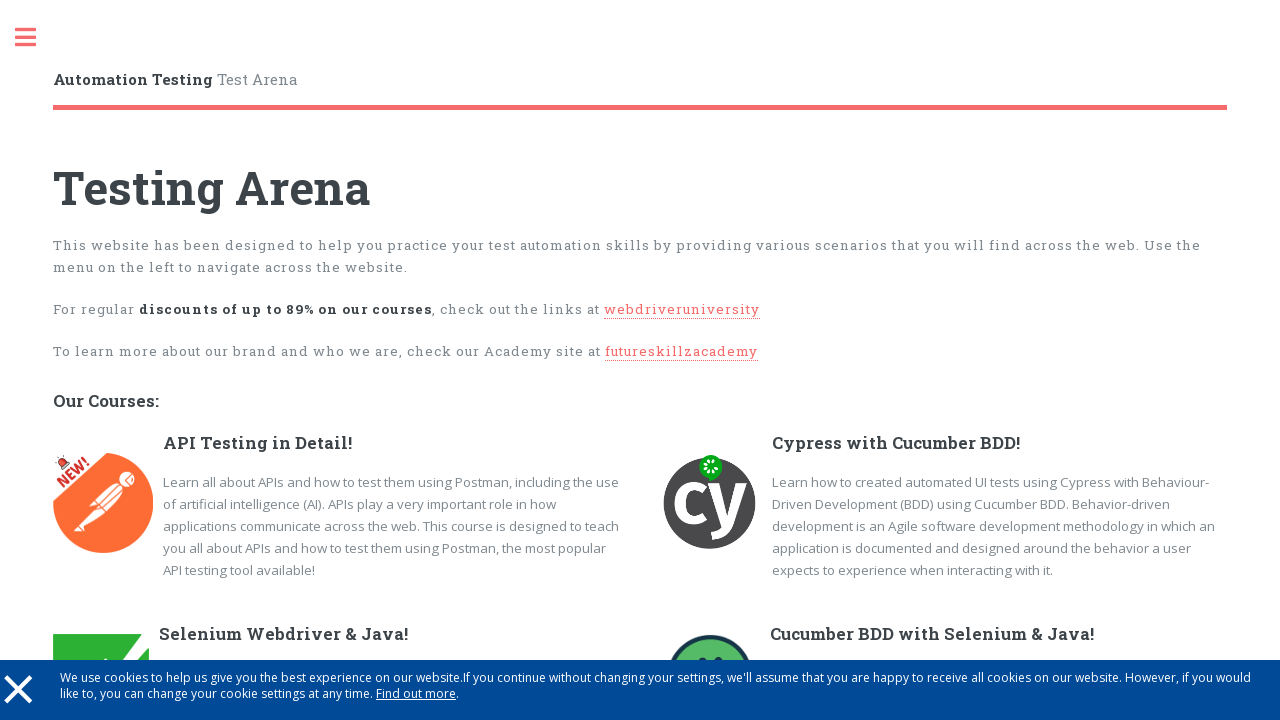

Navigated to https://automationtesting.co.uk and waited for DOM to load
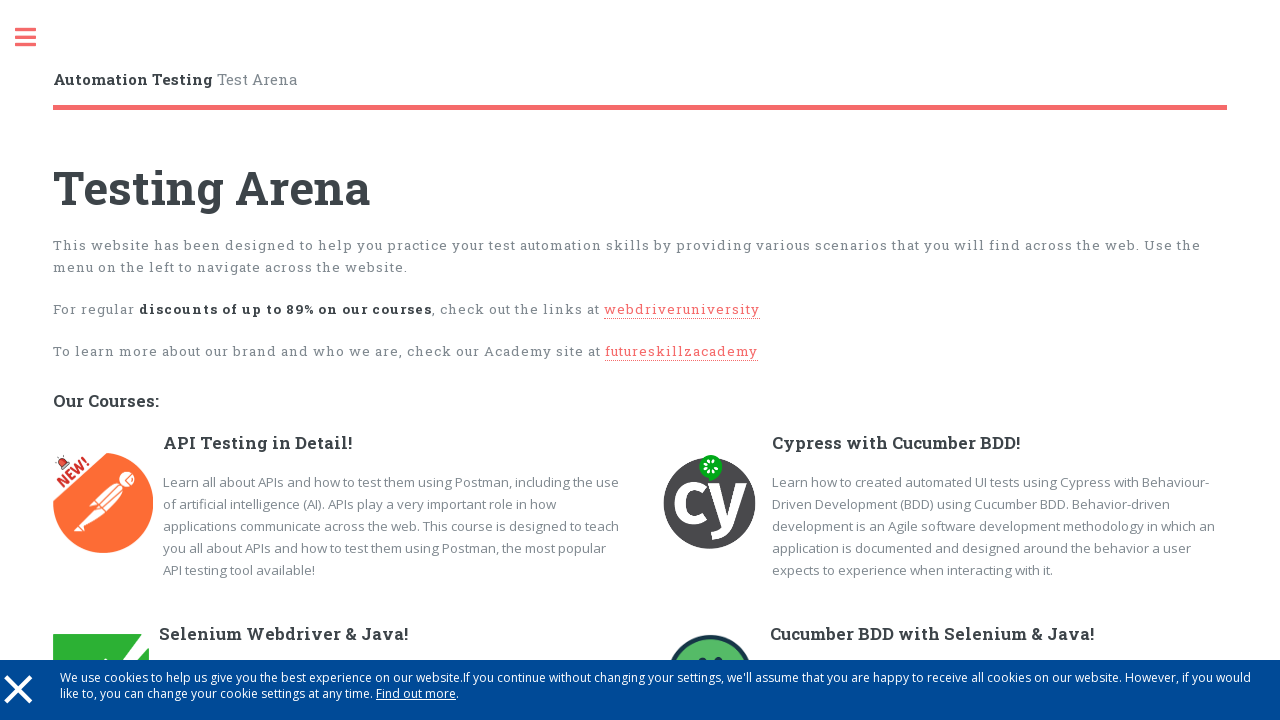

Scrolled down 200 pixels using JavaScript execution
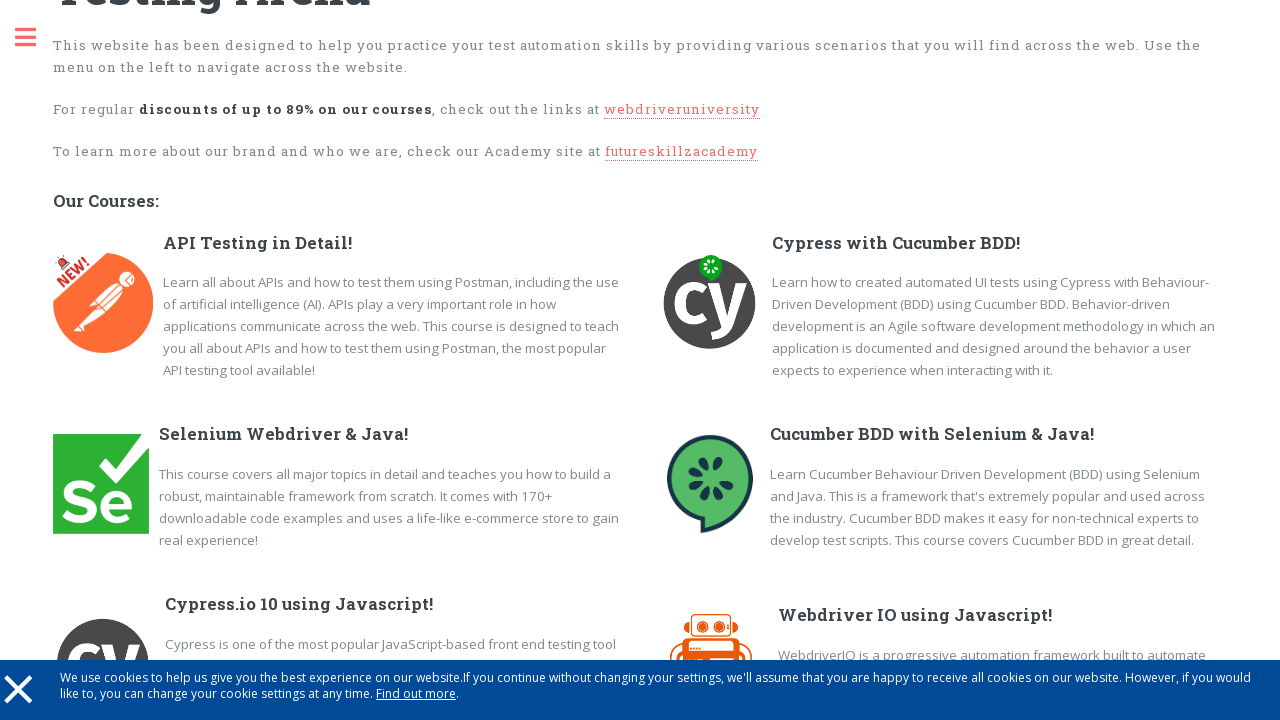

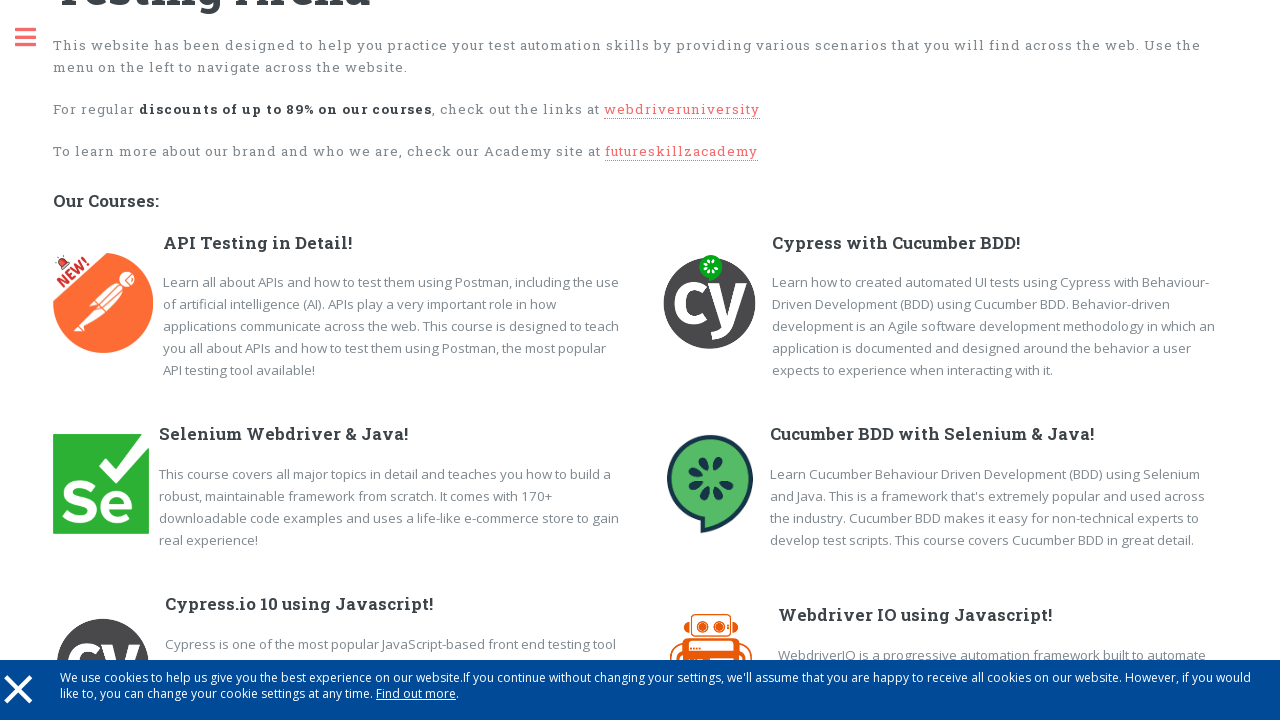